Tests button interactions on a practice page including clicking a button and verifying navigation, finding button positions, getting button colors, and measuring button dimensions

Starting URL: https://www.leafground.com/button.xhtml

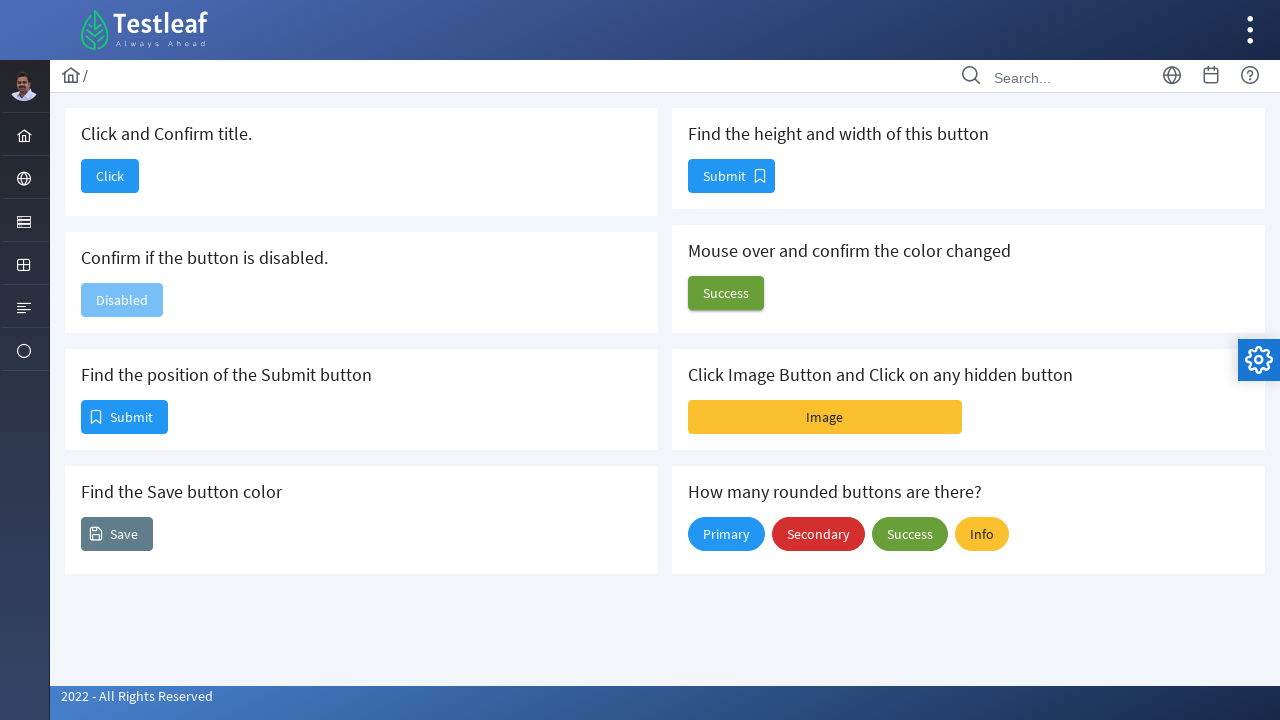

Clicked first button to navigate to Dashboard at (110, 176) on button#j_idt88\:j_idt90
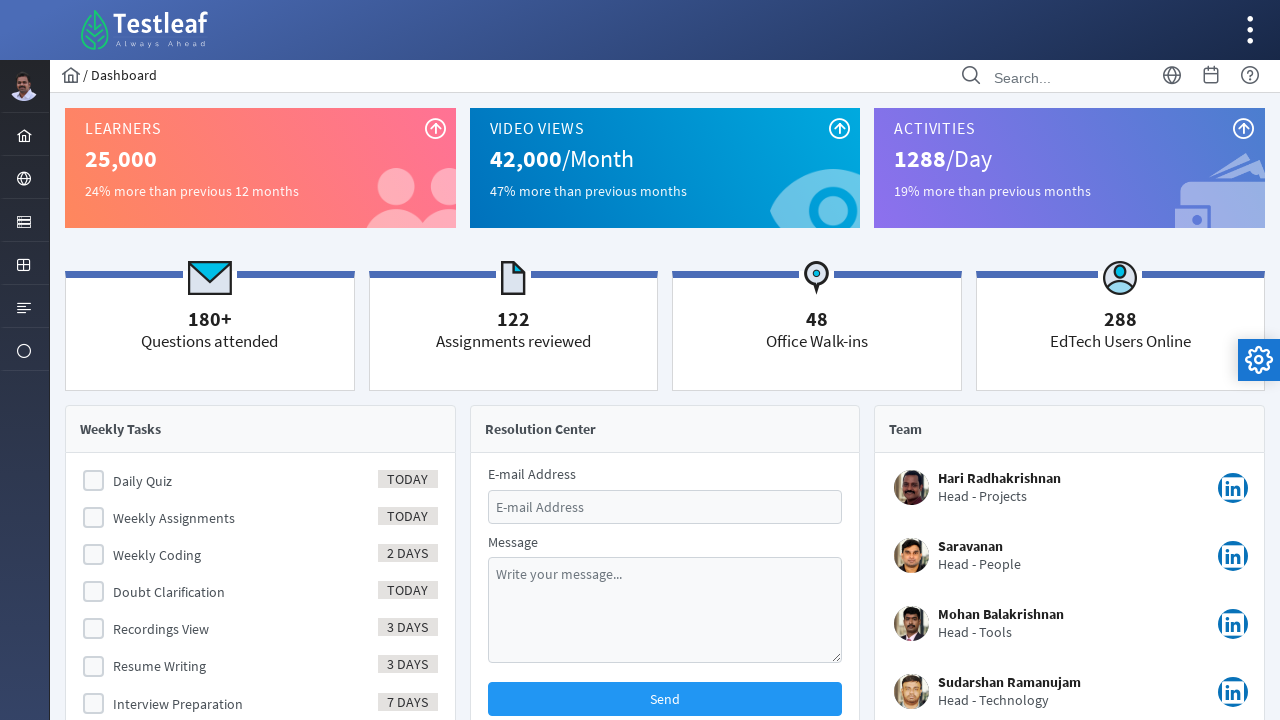

Waited for page to load after button click
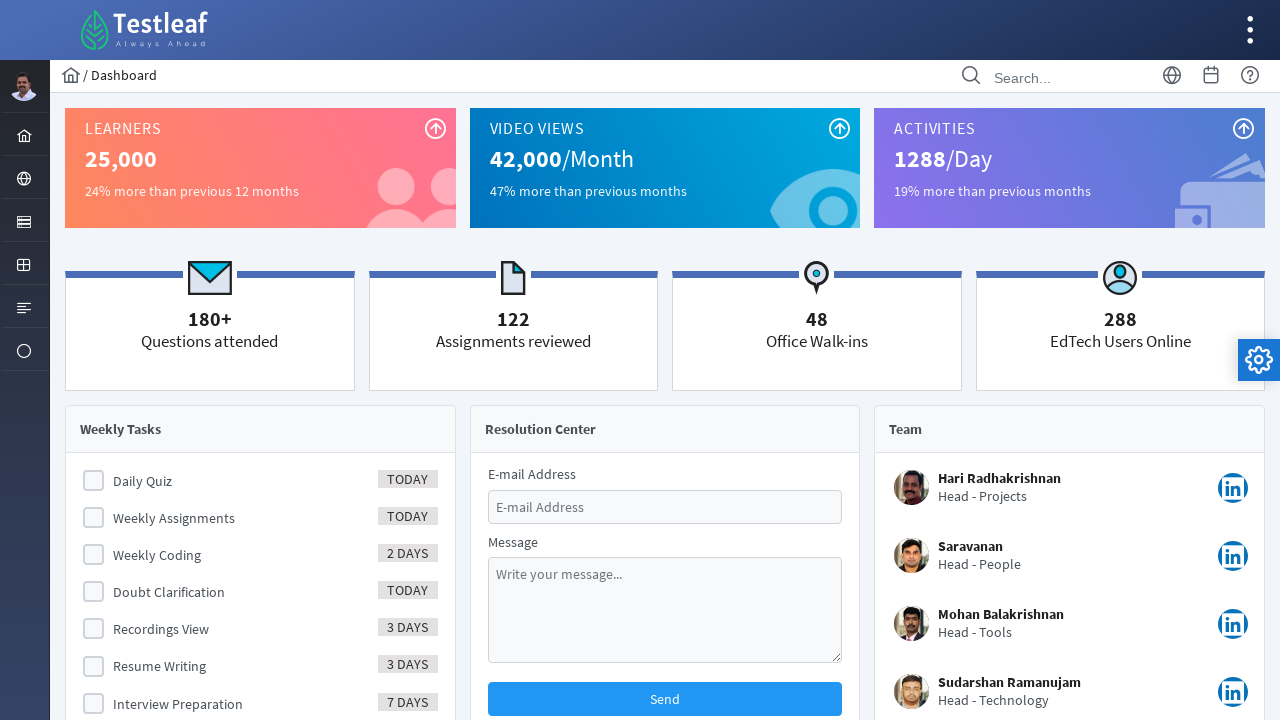

Retrieved page title: Dashboard
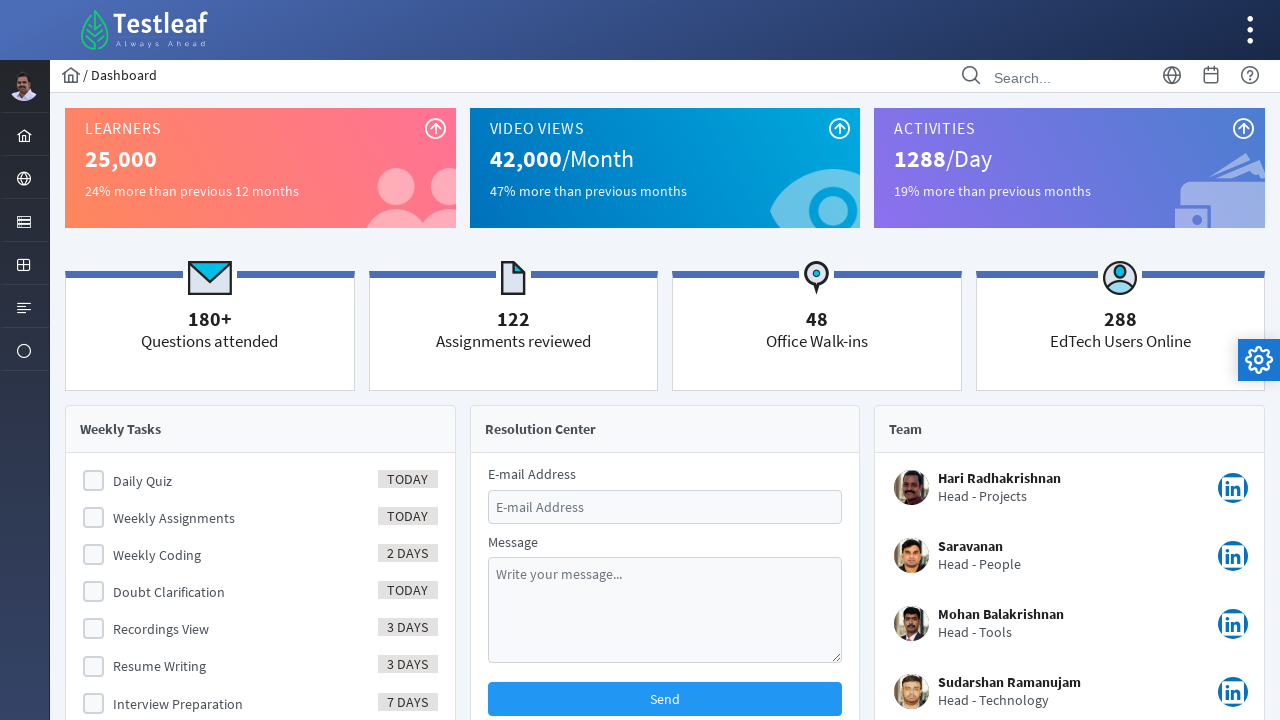

Title verification passed - page navigated to Dashboard as expected
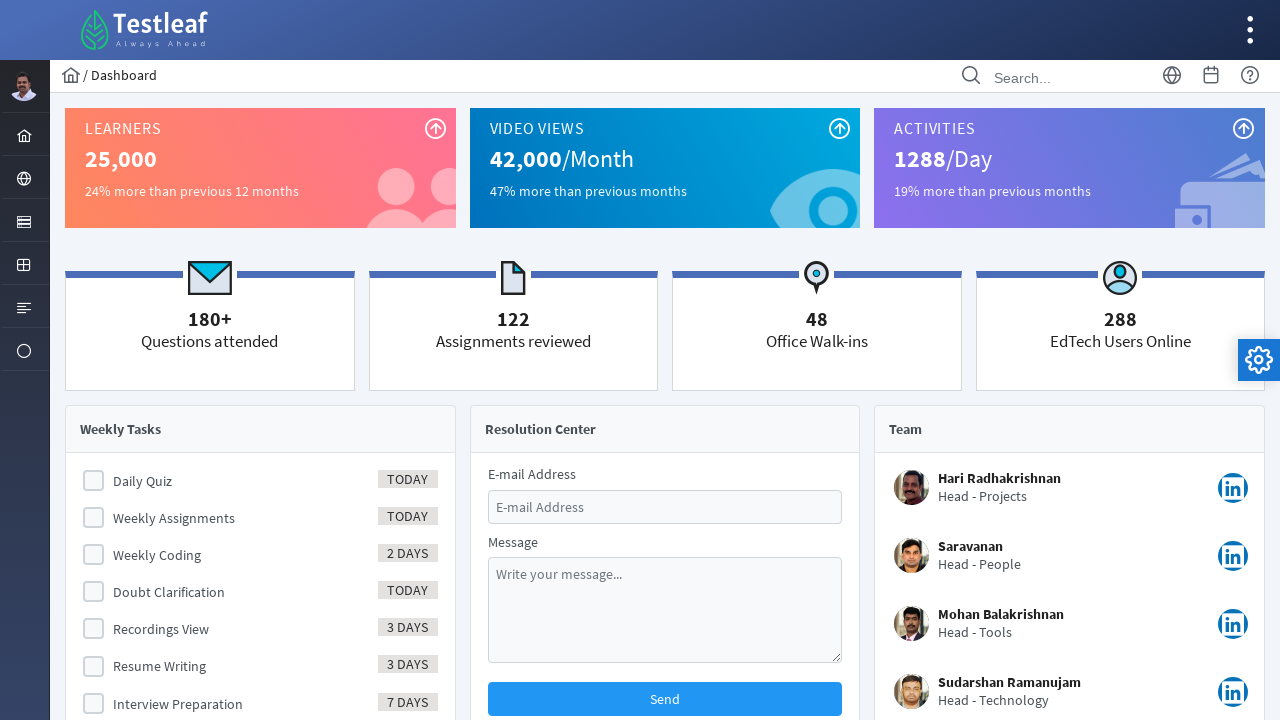

Navigated back to button practice page
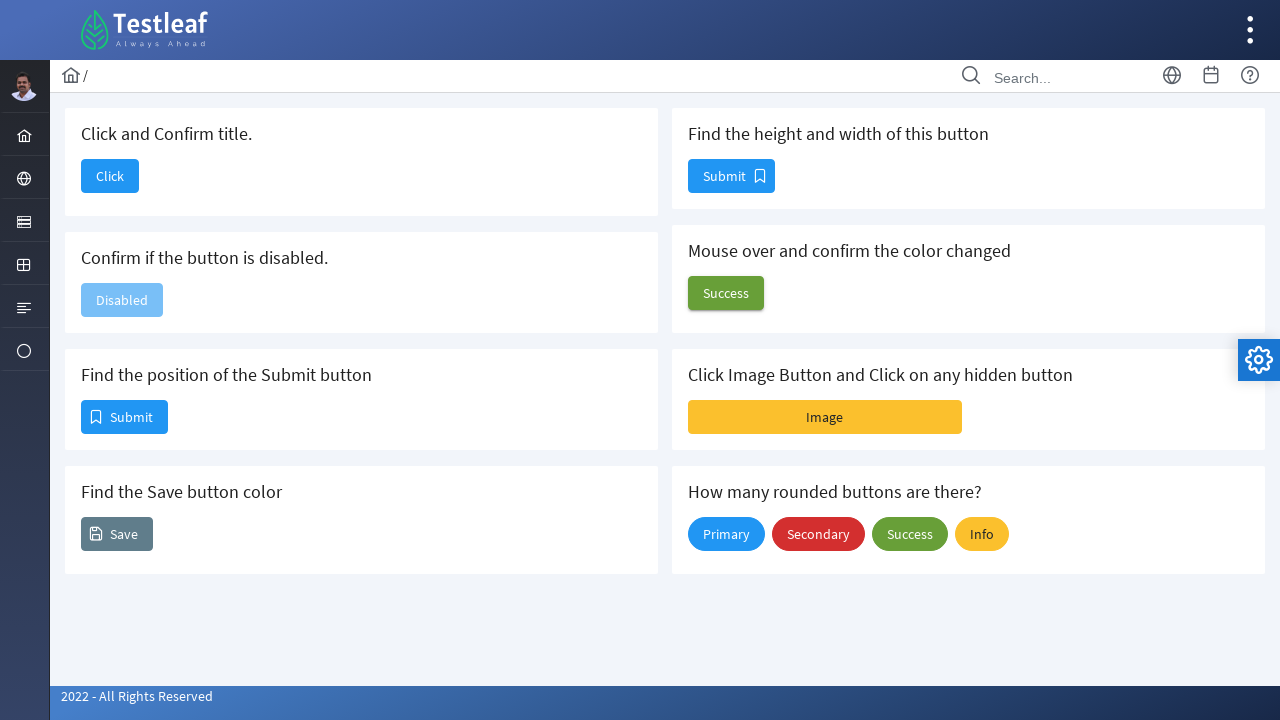

Waited for button page to load completely
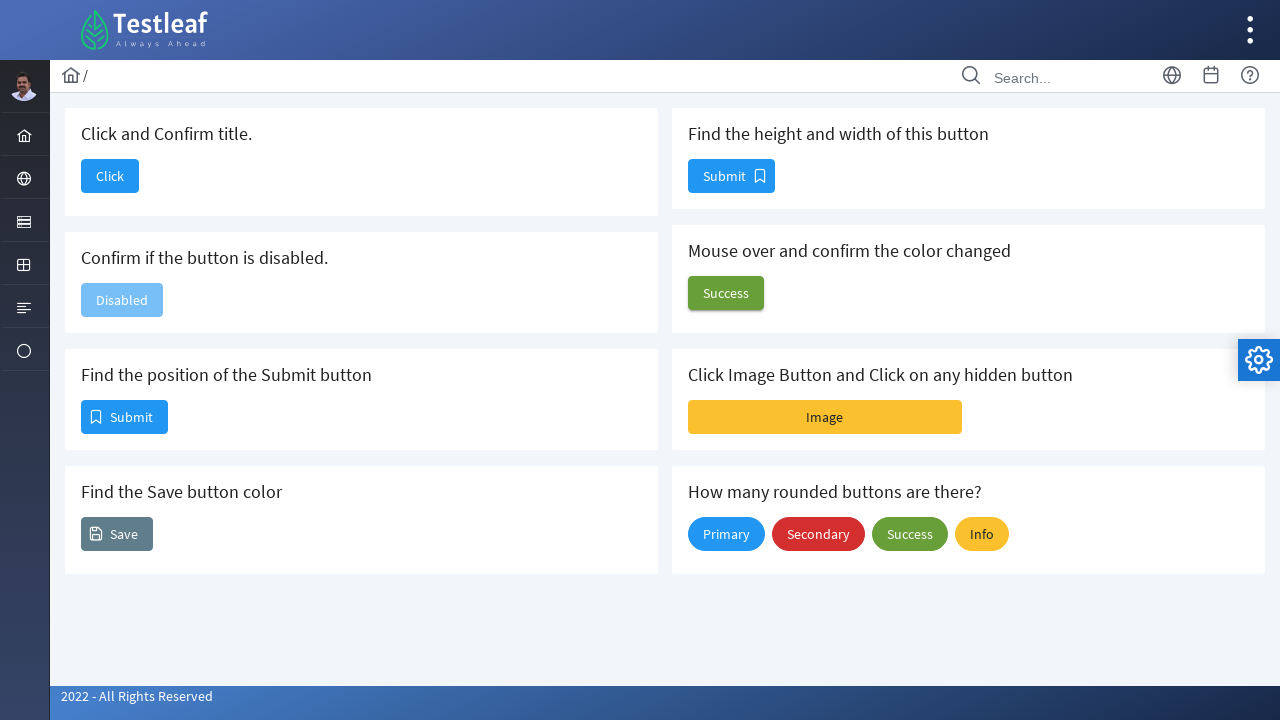

Located submit button and retrieved its bounding box
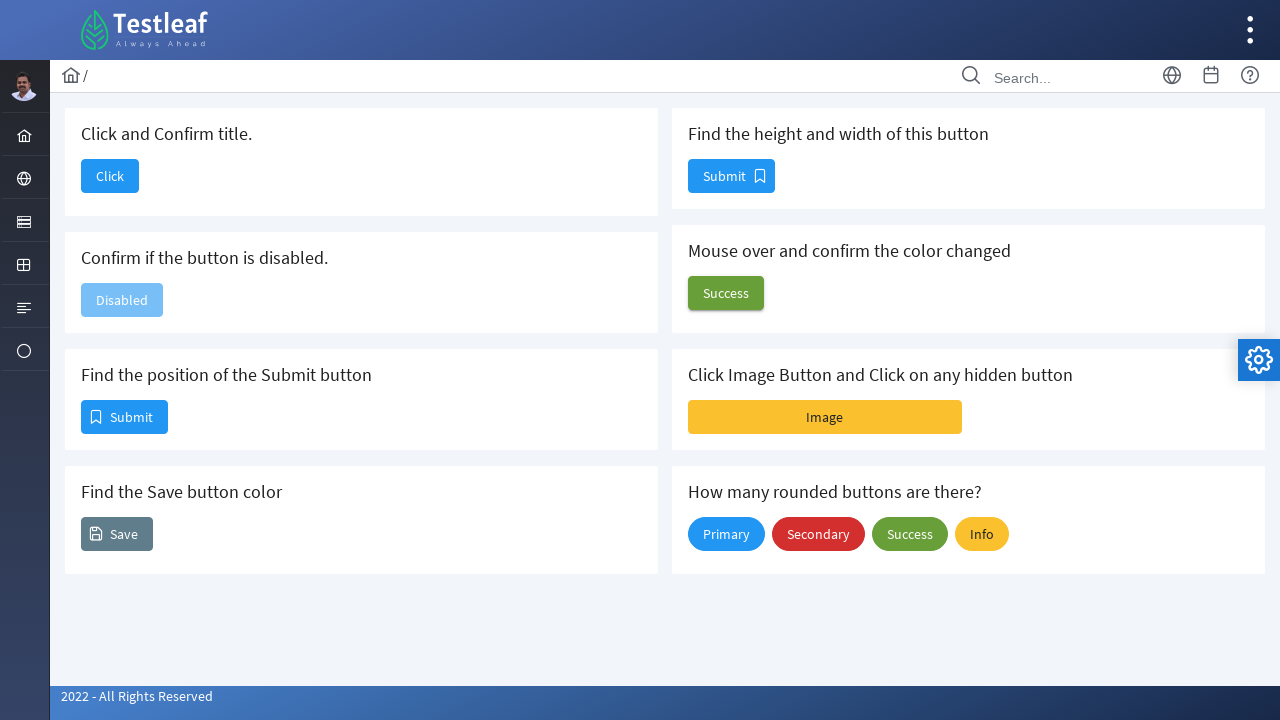

Submit button position - X: 81, Y: 400
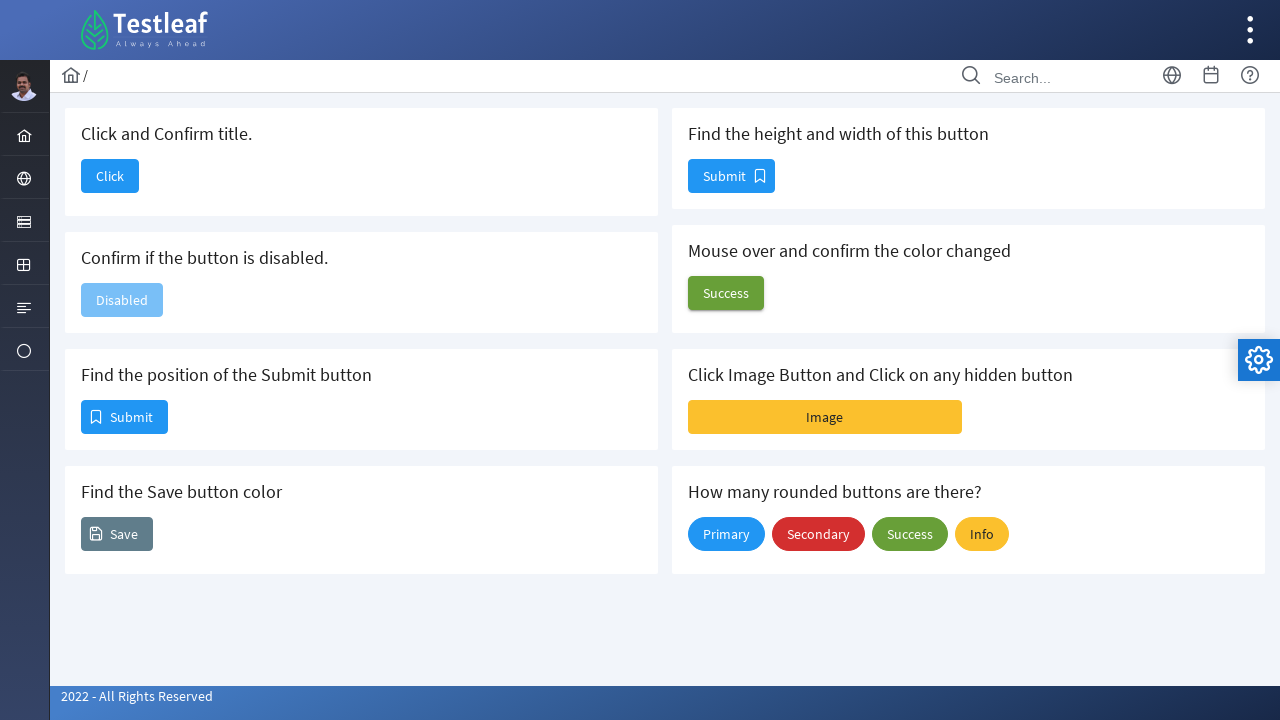

Retrieved save button background color: rgb(96, 125, 139)
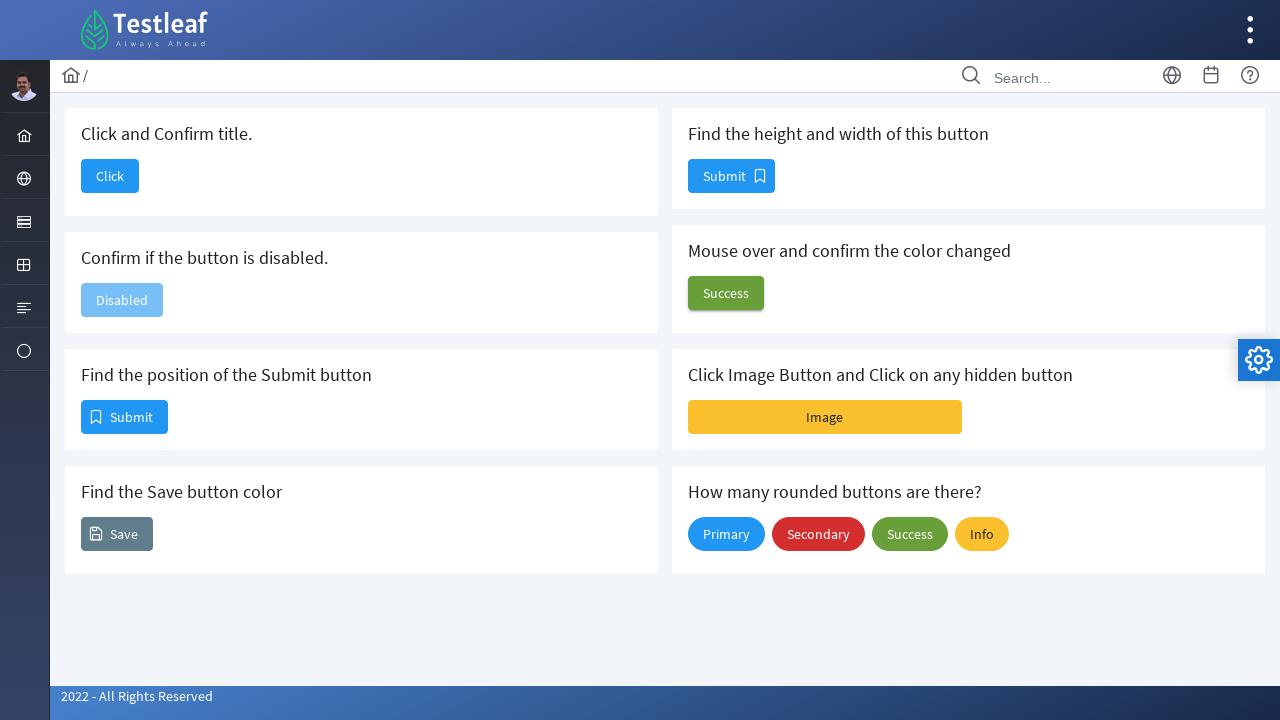

Printed save button color information
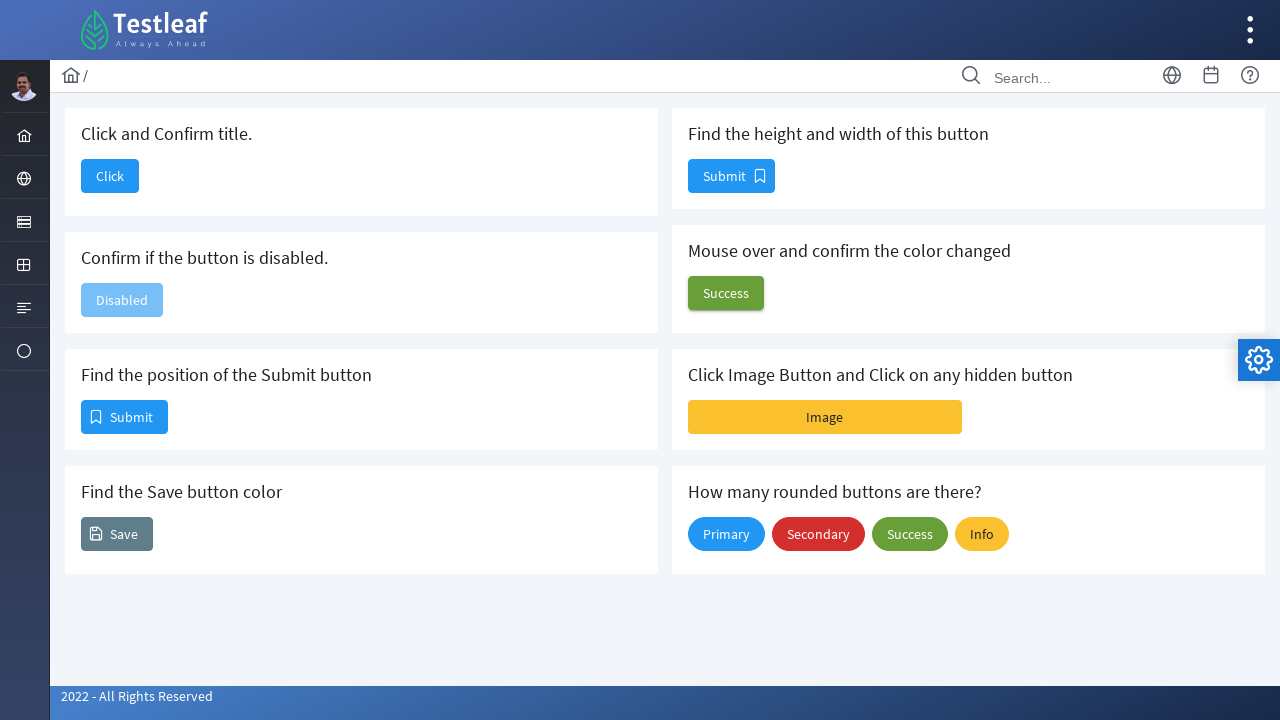

Located size button and retrieved its dimensions
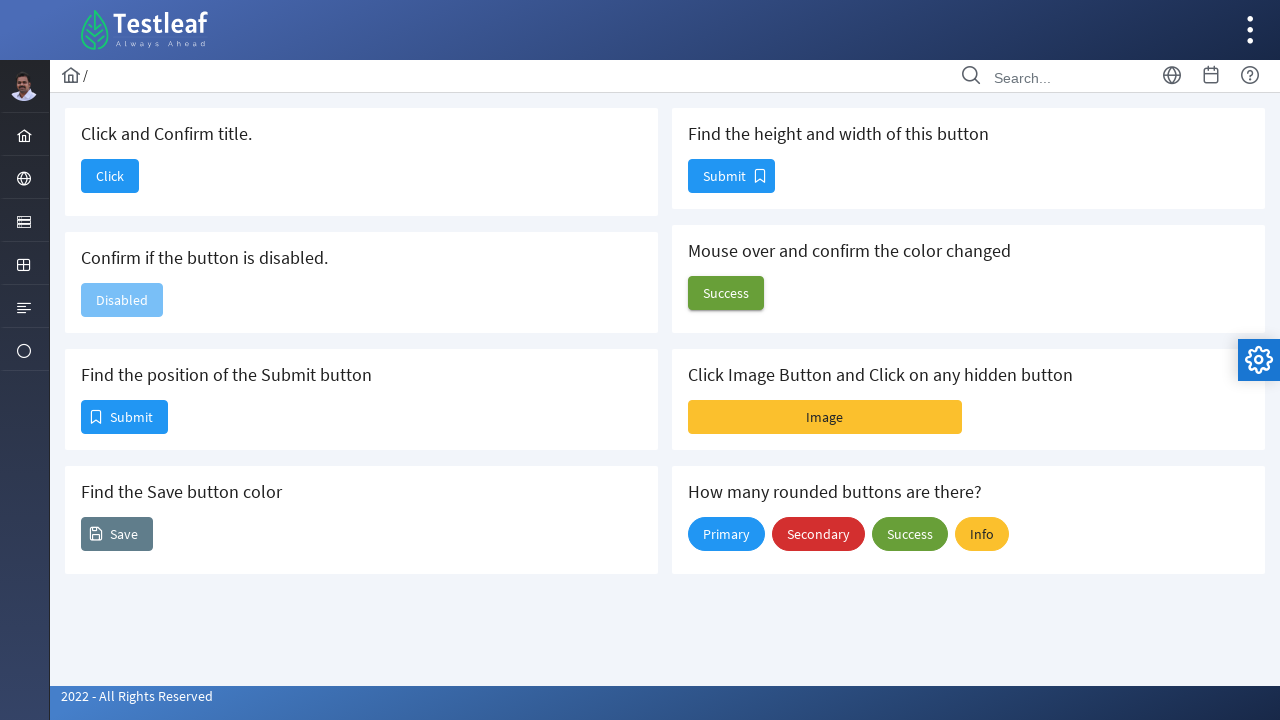

Button dimensions - Height: 34, Width: 87
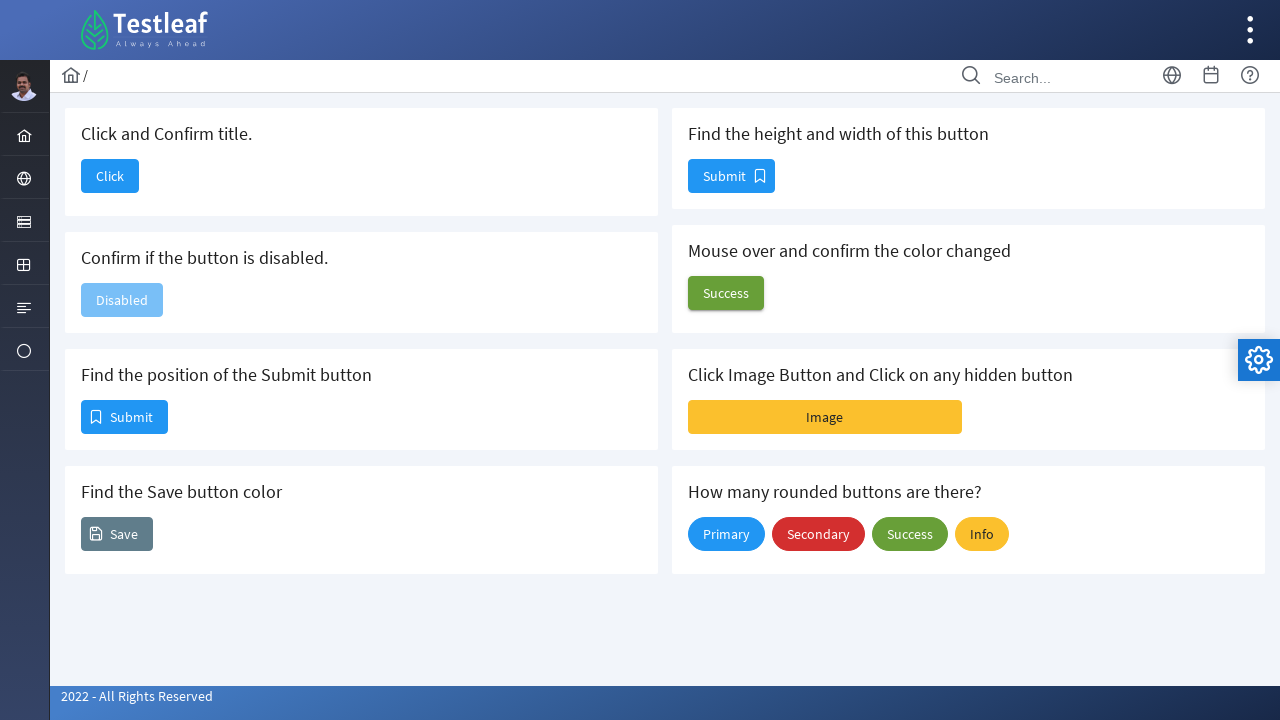

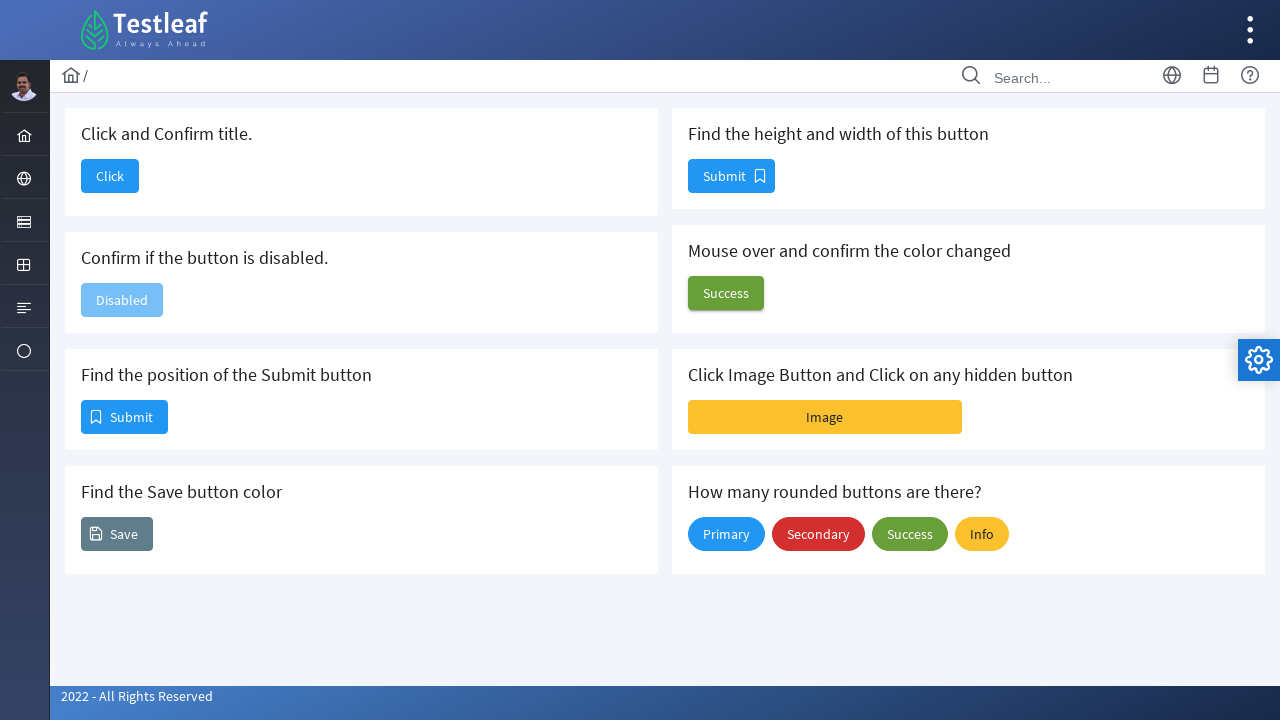